Tests tab navigation by clicking through different tabs

Starting URL: https://demoqa.com/tabs

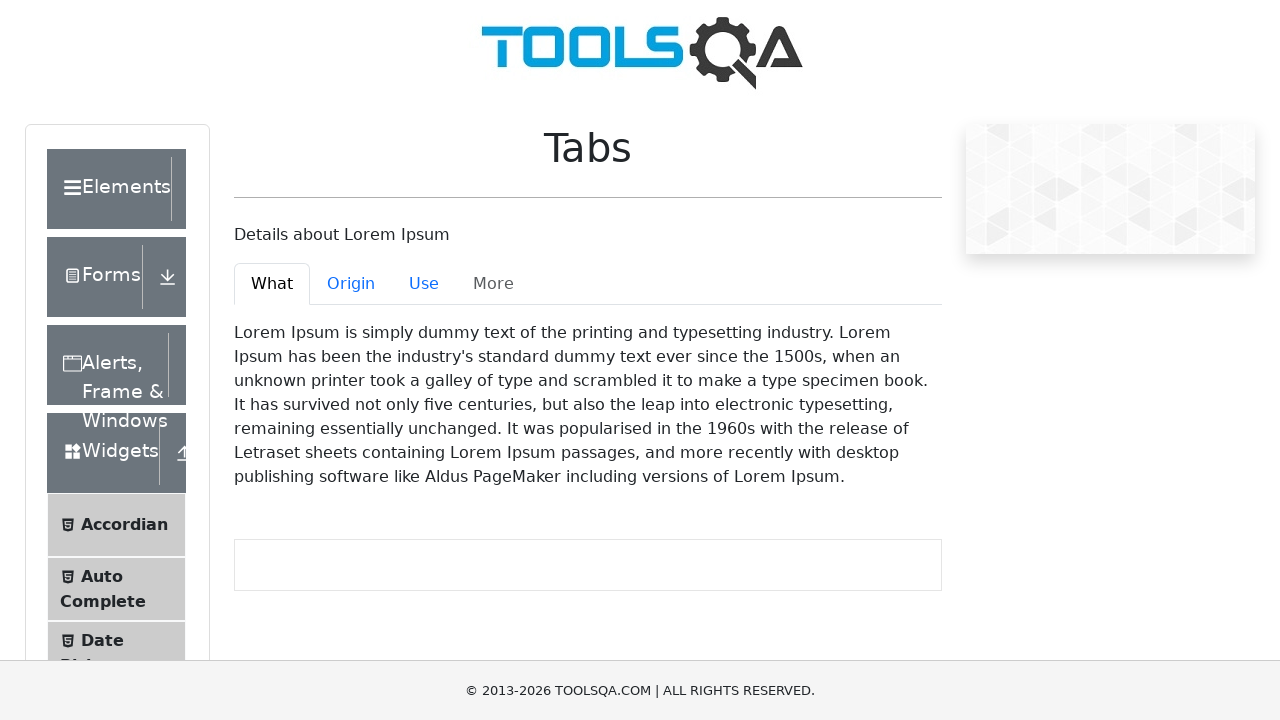

Clicked Origin tab at (351, 284) on #demo-tab-origin
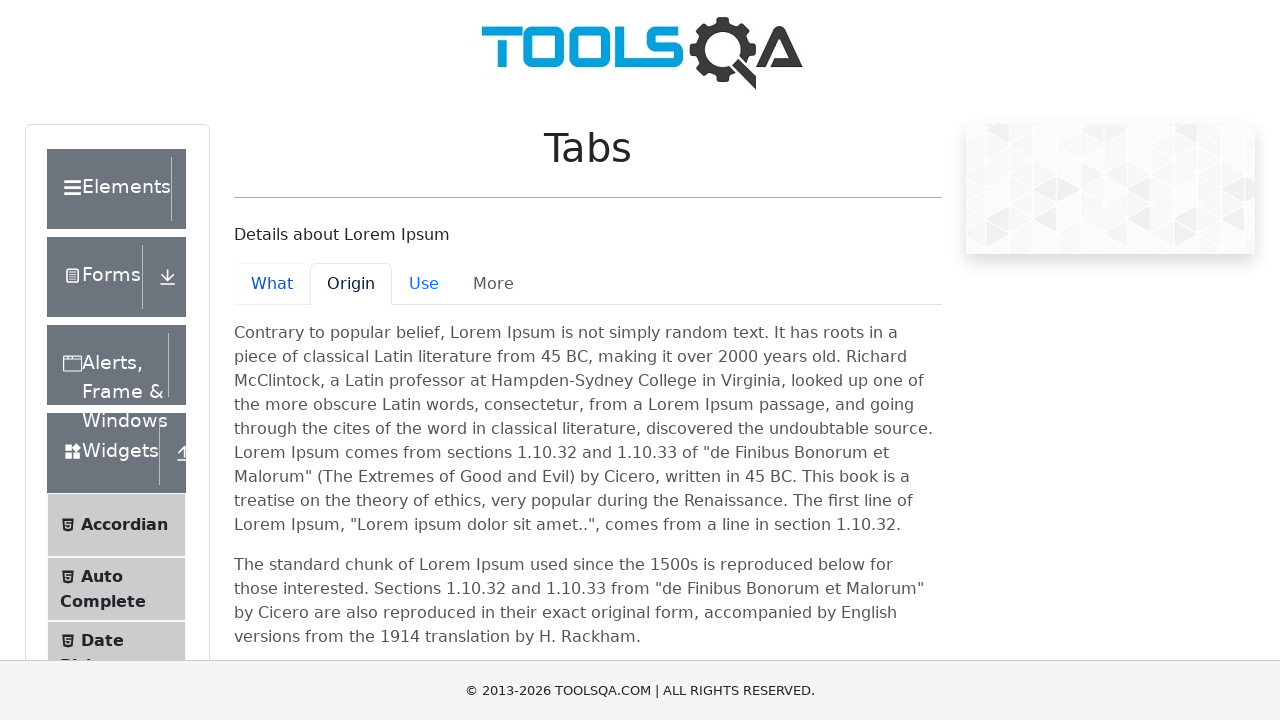

Origin tab content loaded and became active
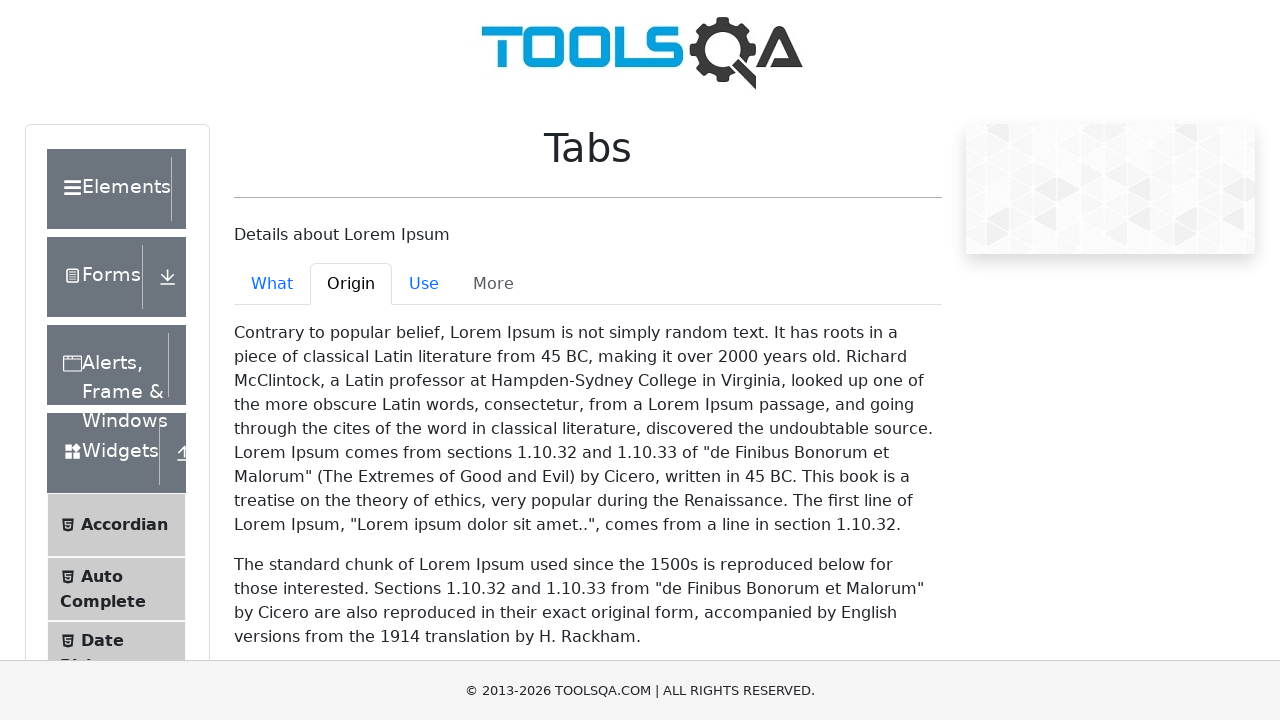

Clicked Use tab at (424, 284) on #demo-tab-use
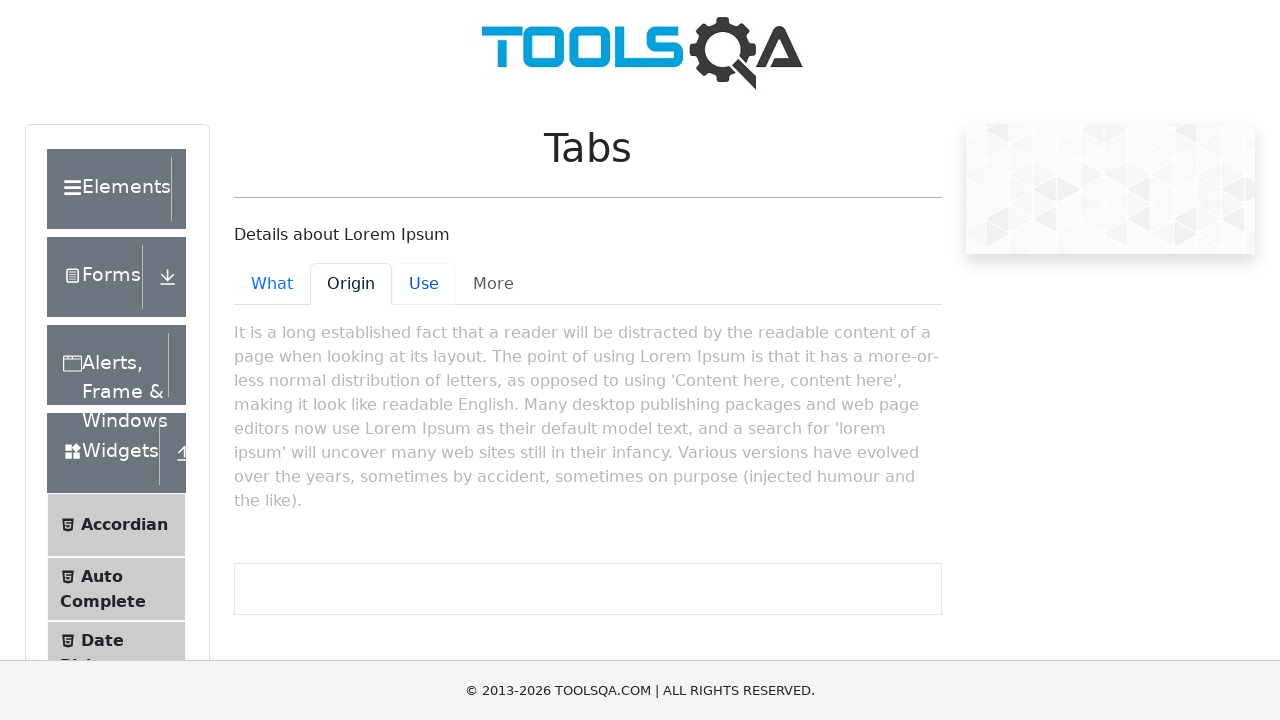

Use tab content loaded and became active
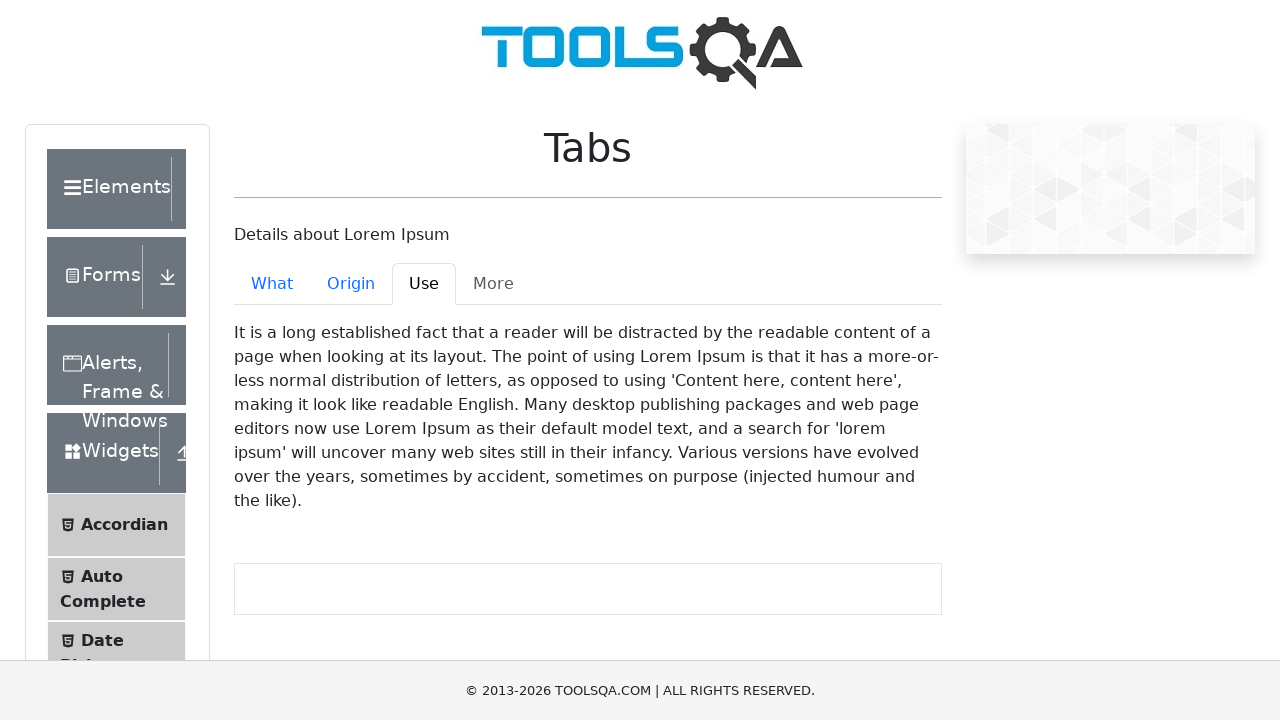

Clicked What tab at (272, 284) on #demo-tab-what
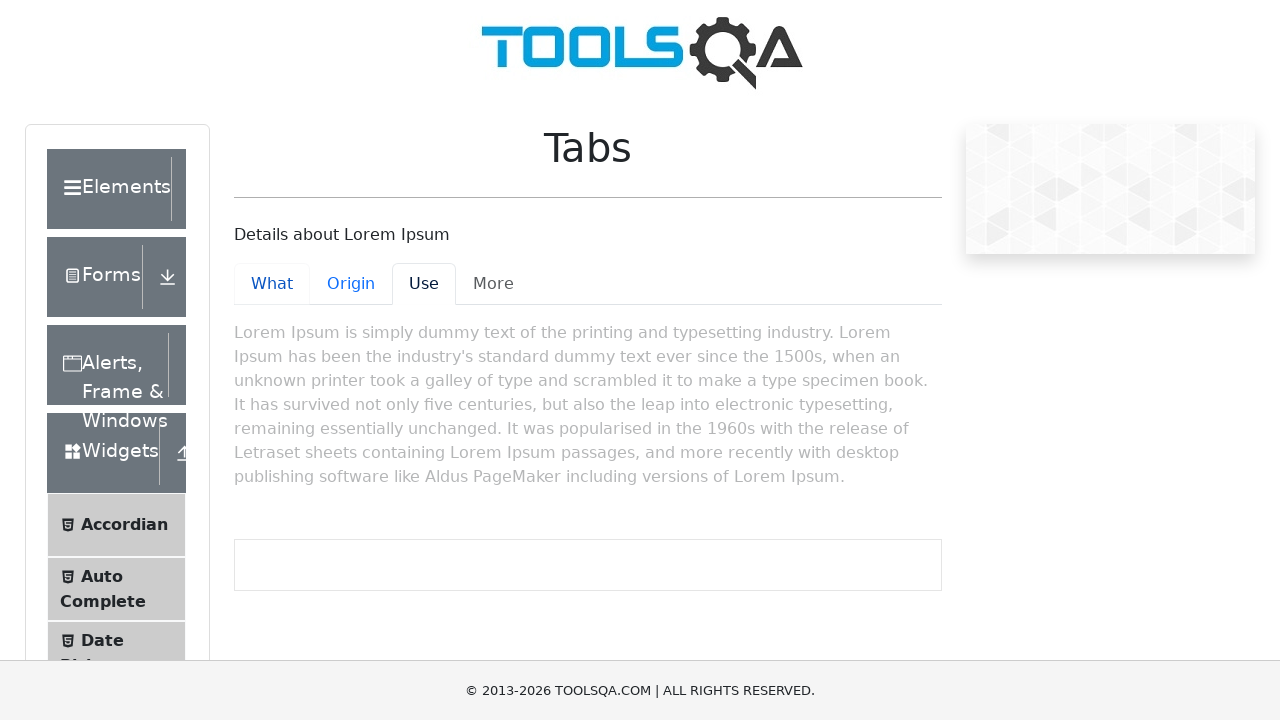

What tab content loaded and became active
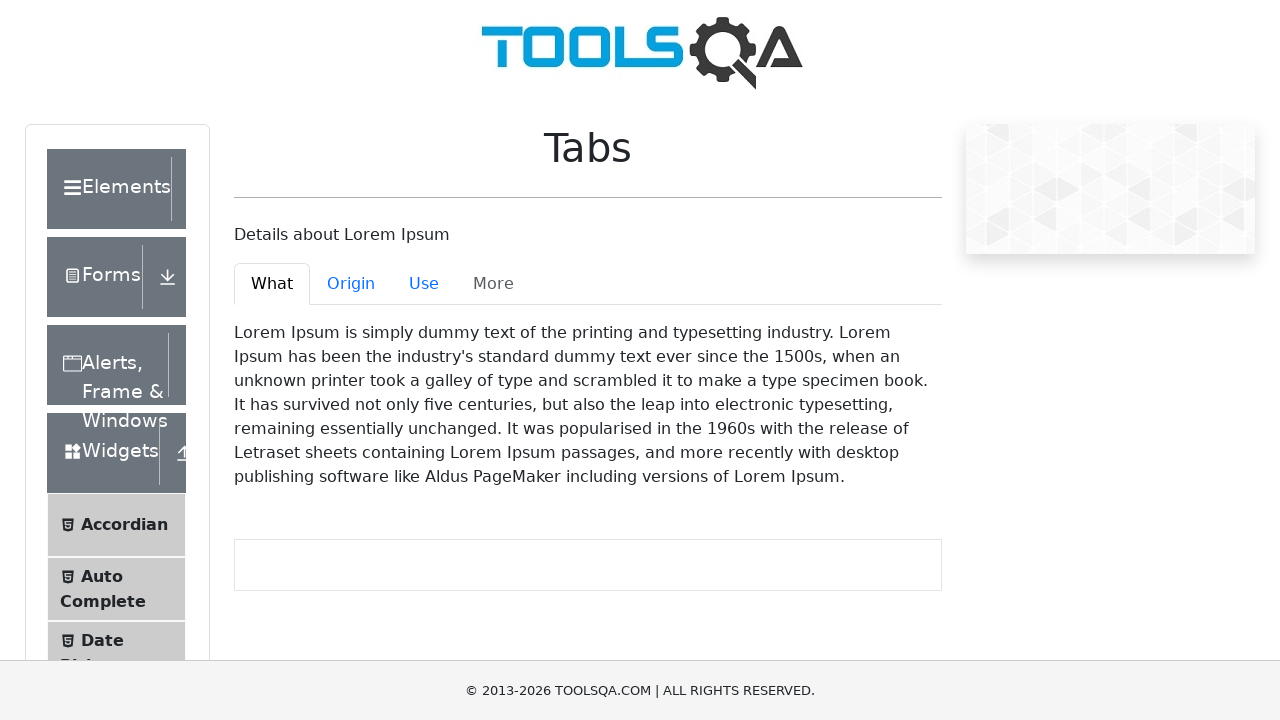

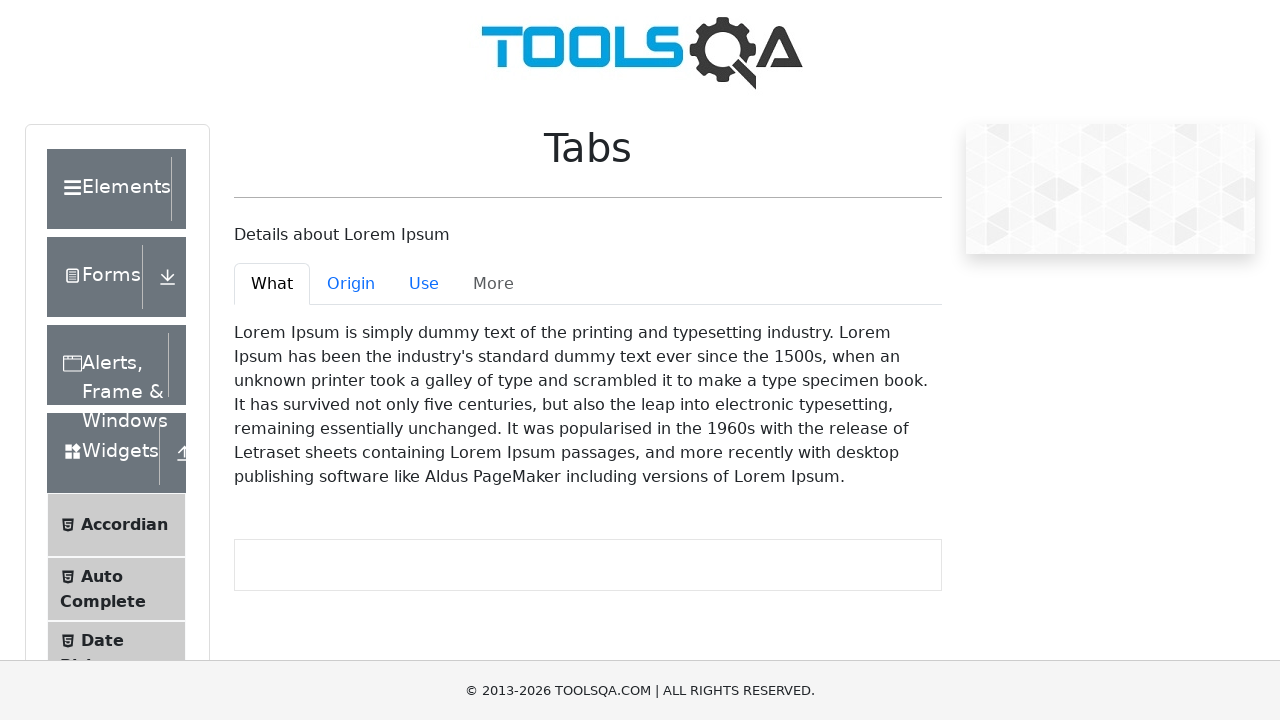